Tests the confirm dialog functionality by clicking a button to trigger a confirm dialog, verifying its text, and dismissing it.

Starting URL: https://bonigarcia.dev/selenium-webdriver-java/dialog-boxes.html

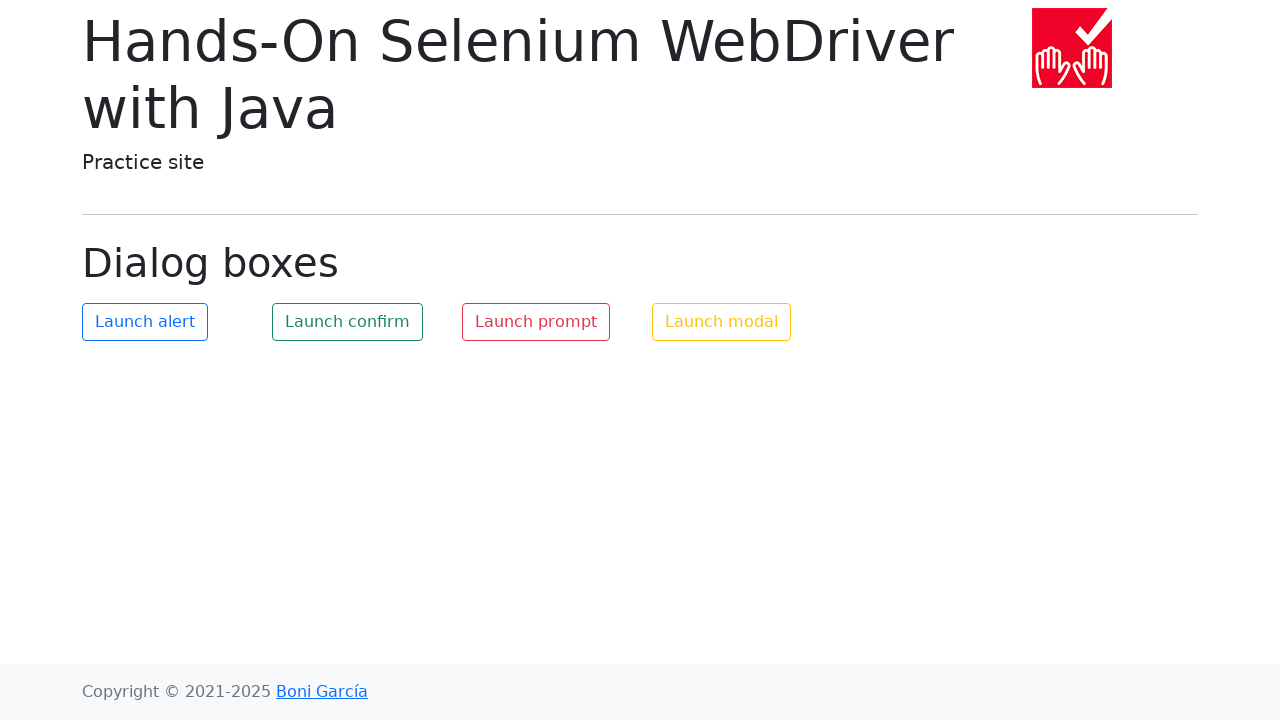

Navigated to dialog boxes test page
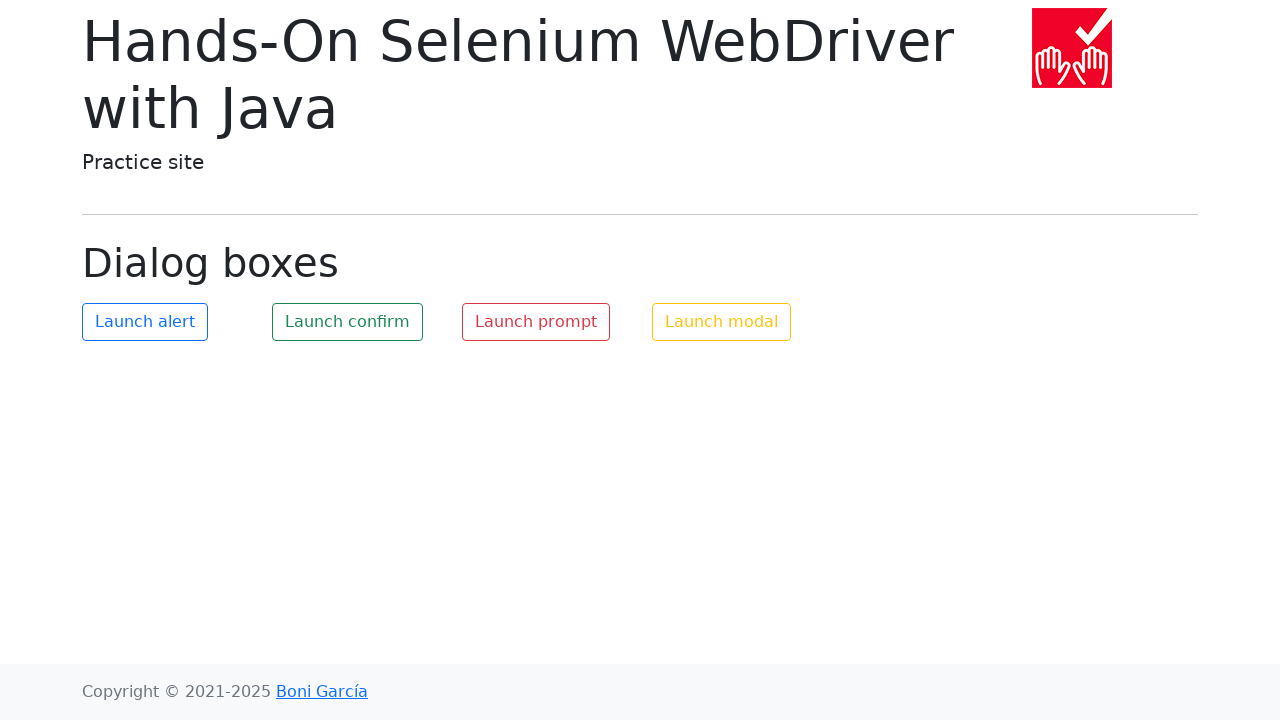

Clicked confirm button to trigger dialog at (348, 322) on #my-confirm
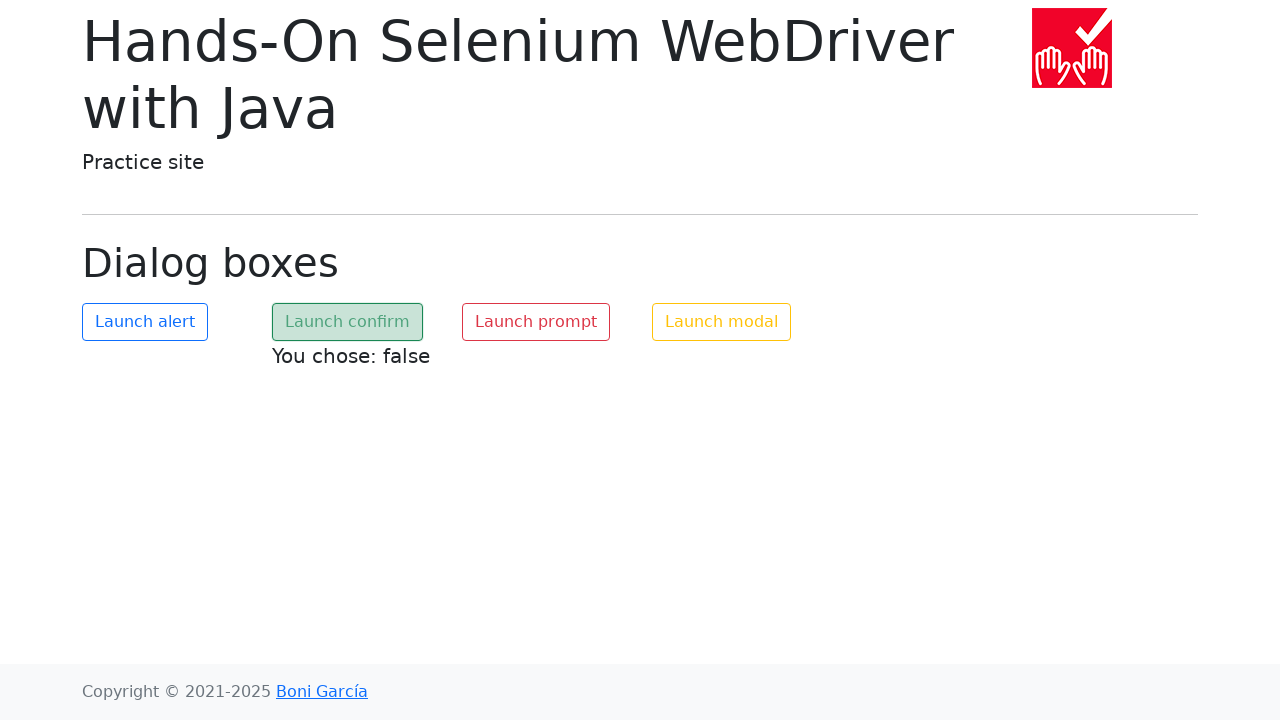

Set up dialog handler to dismiss confirm dialog
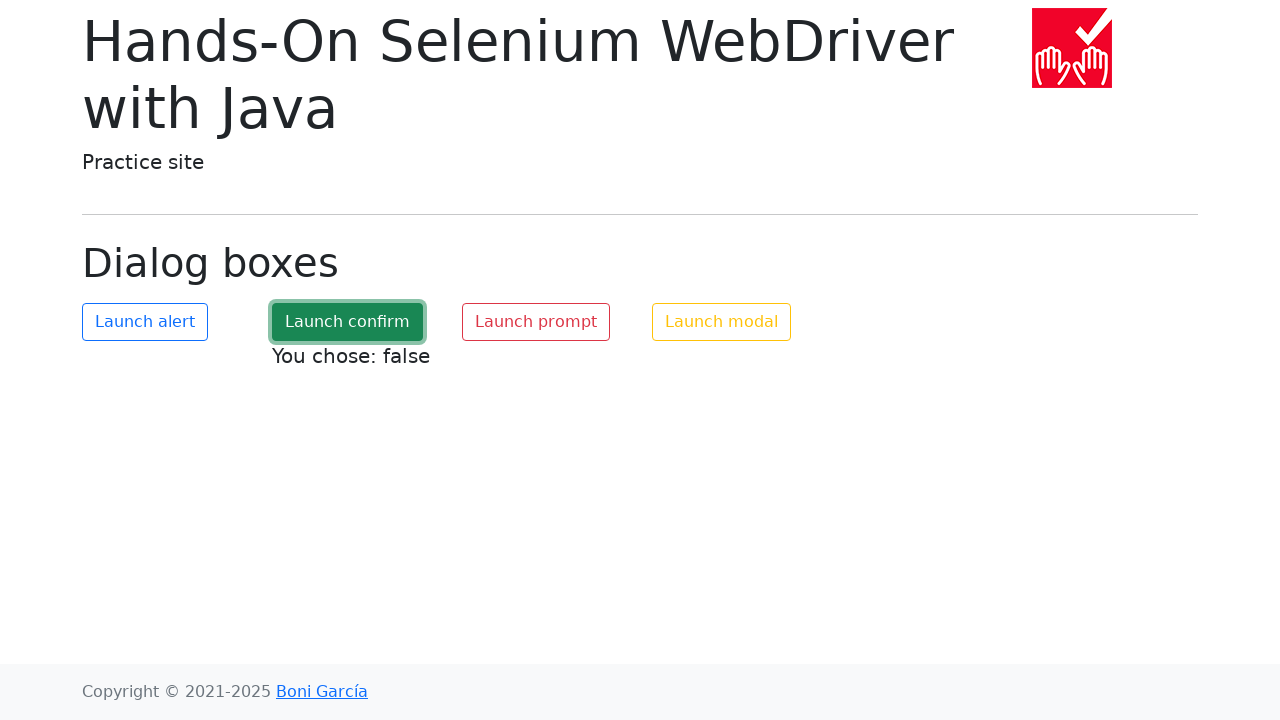

Waited for dialog to be handled
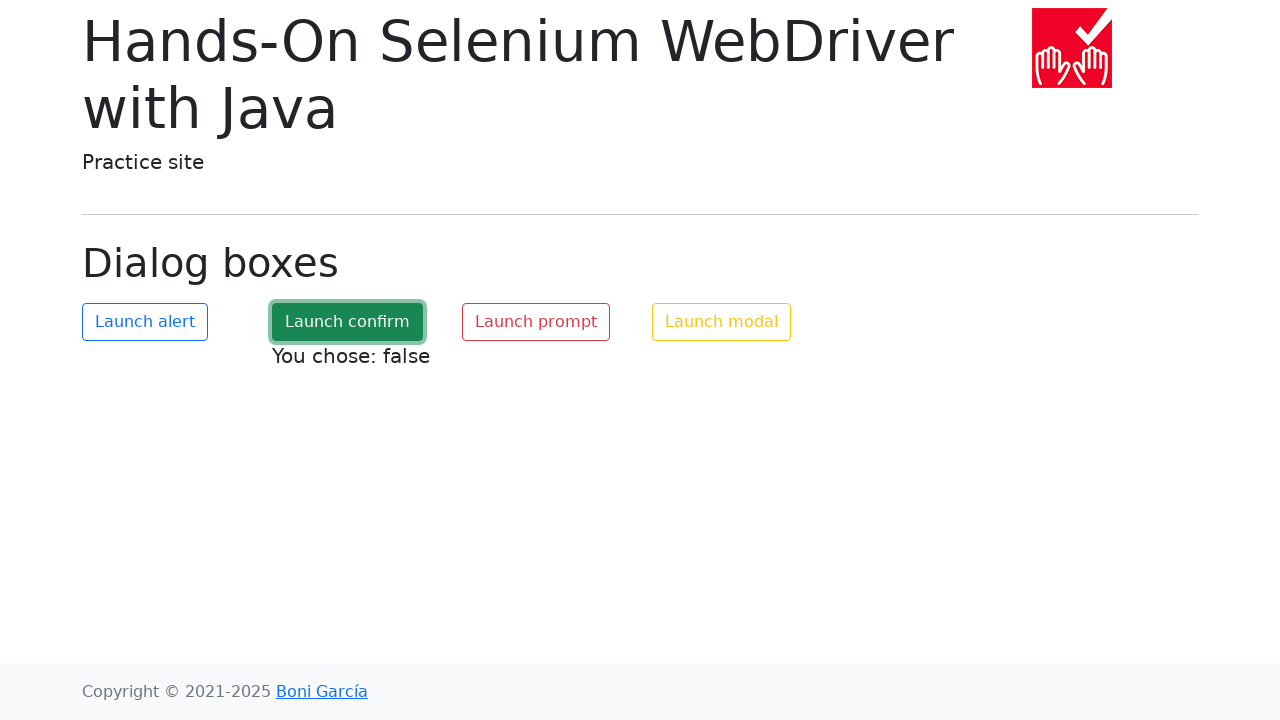

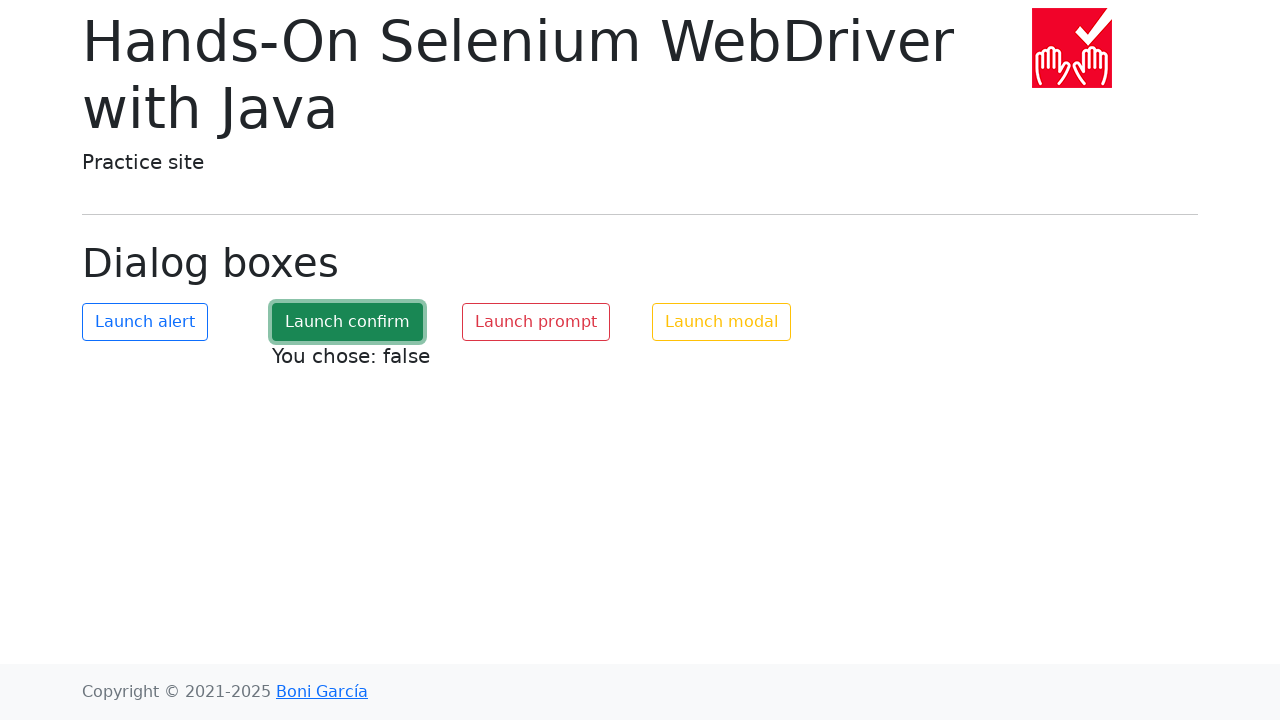